Tests table sorting functionality by clicking the Due column header and verifying the column values are sorted in ascending order

Starting URL: http://the-internet.herokuapp.com/tables

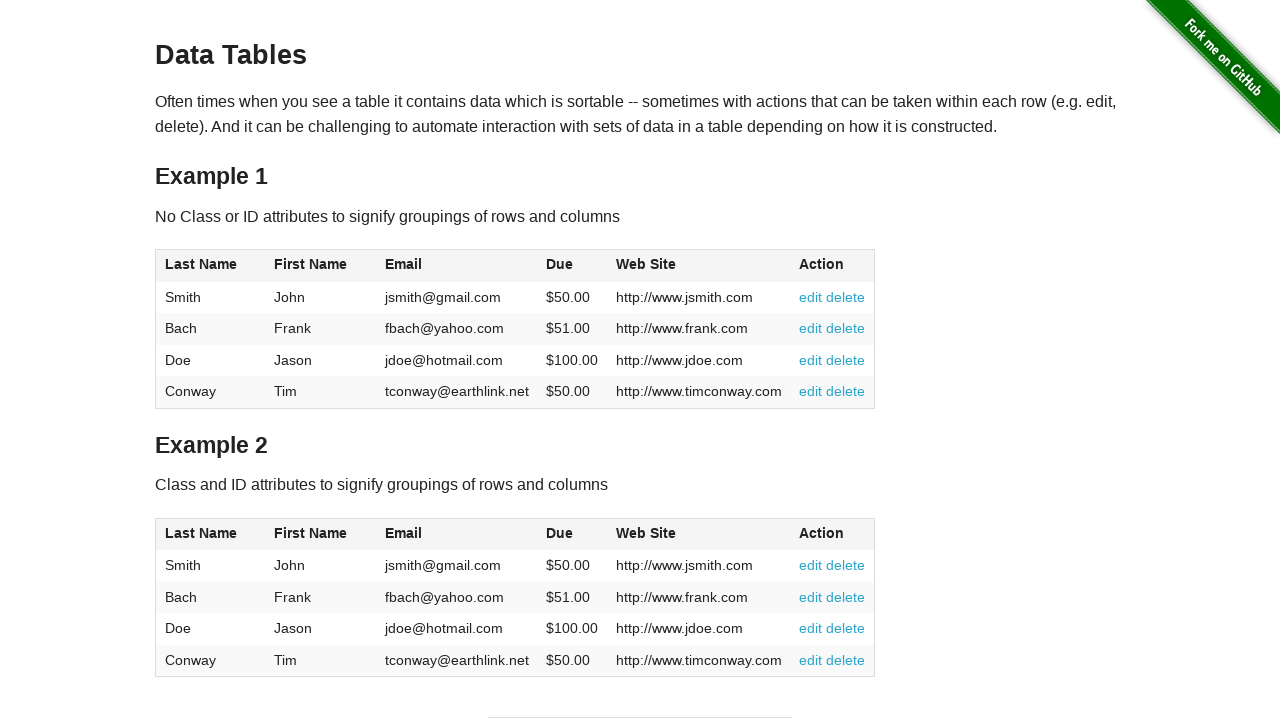

Clicked Due column header to sort table in ascending order at (572, 266) on #table1 thead tr th:nth-of-type(4)
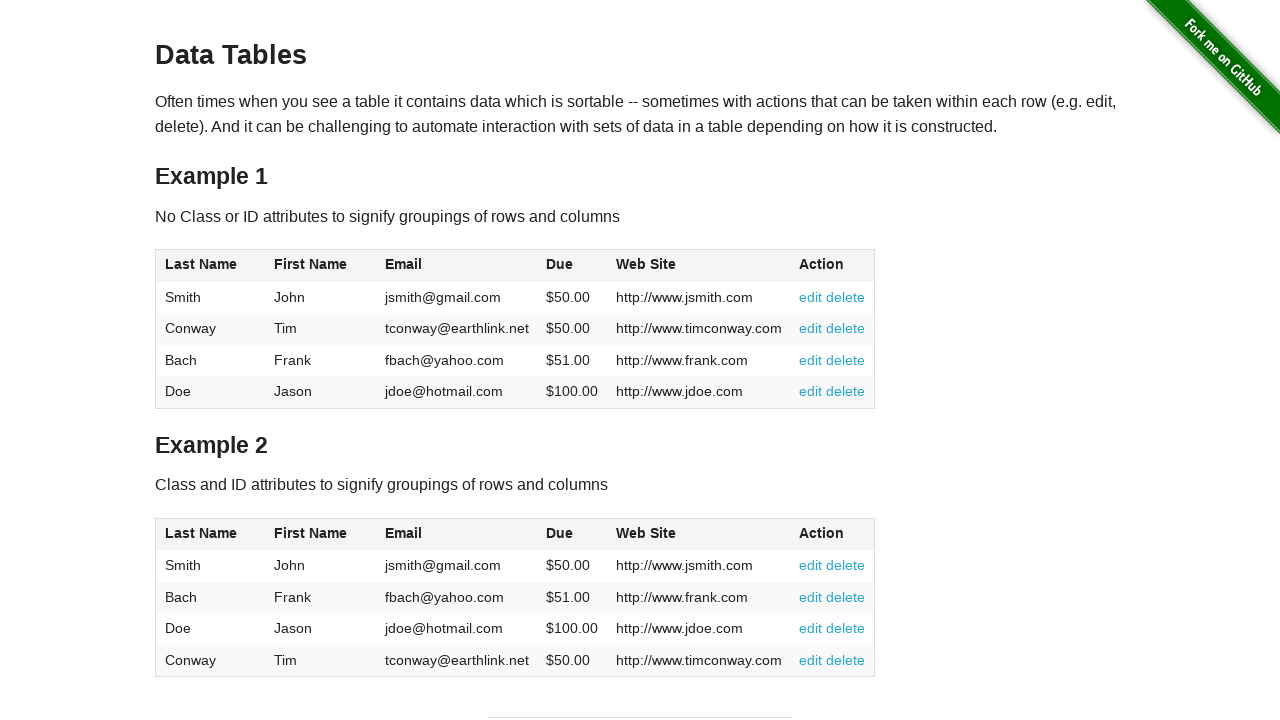

Table loaded with sorted Due column values
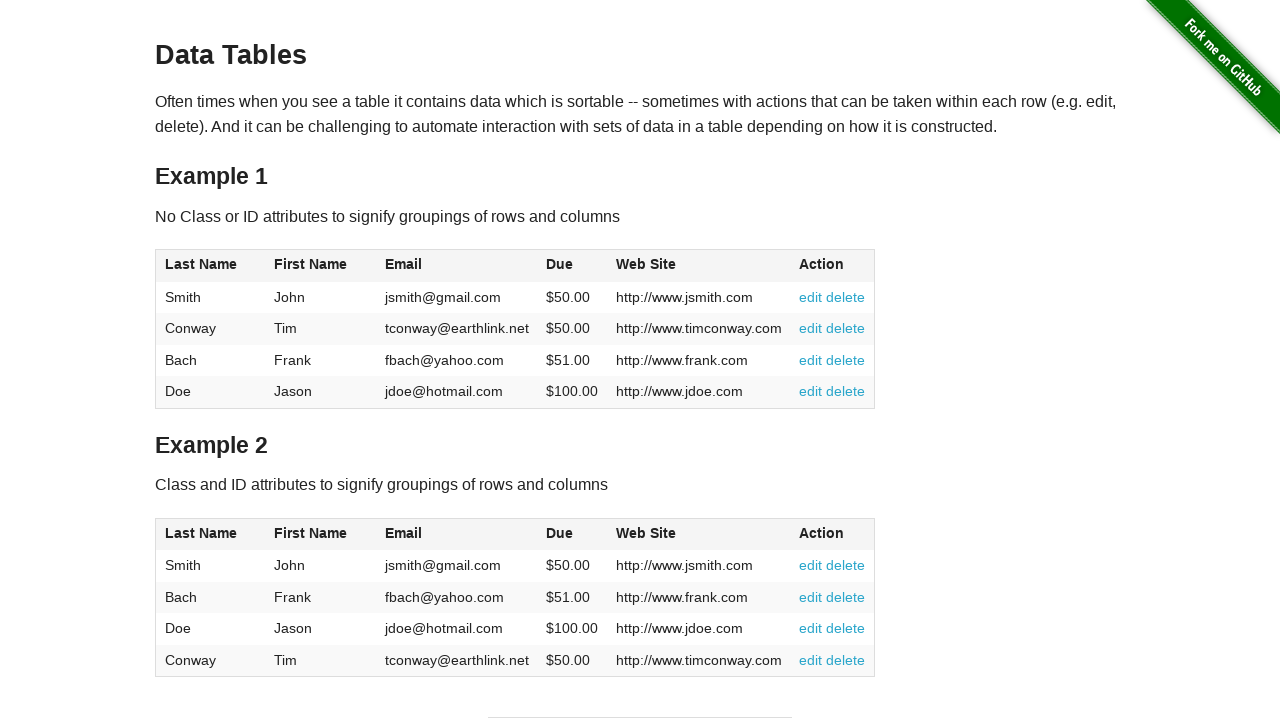

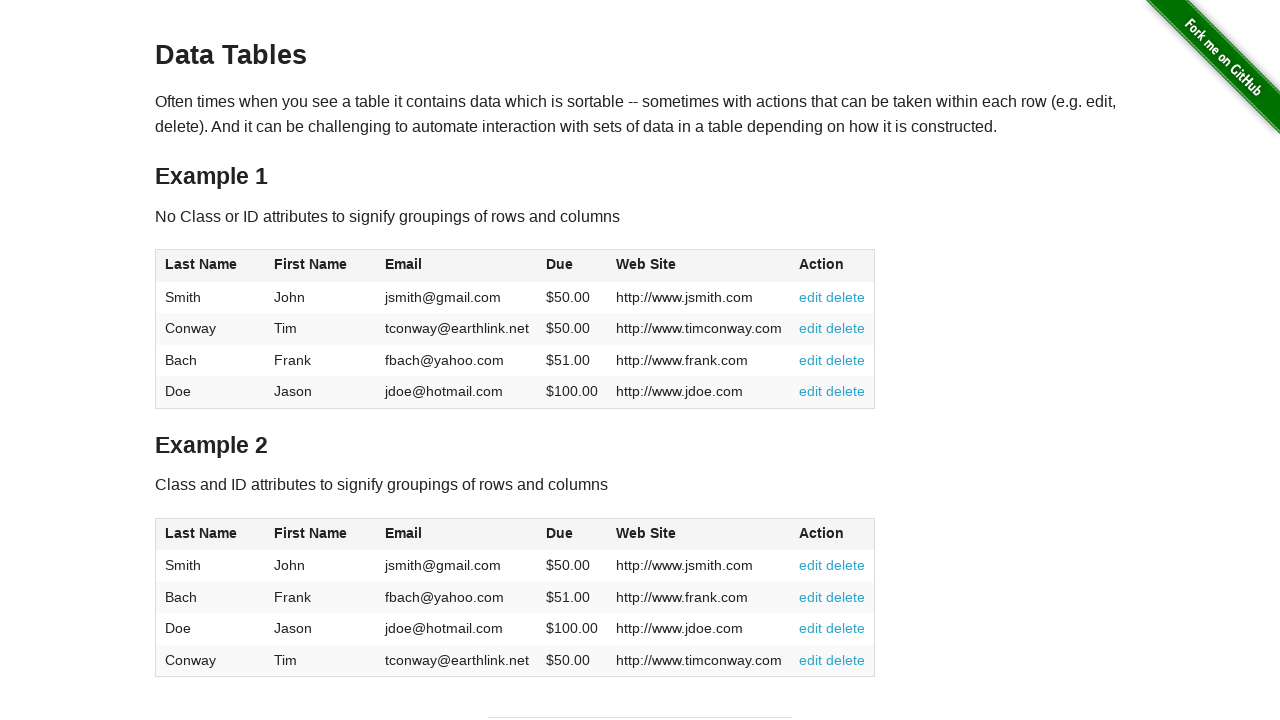